Navigates to Greenstech selenium course content page, clicks on a heading element, and then clicks on the Interview Questions link

Starting URL: http://greenstech.in/selenium-course-content.html

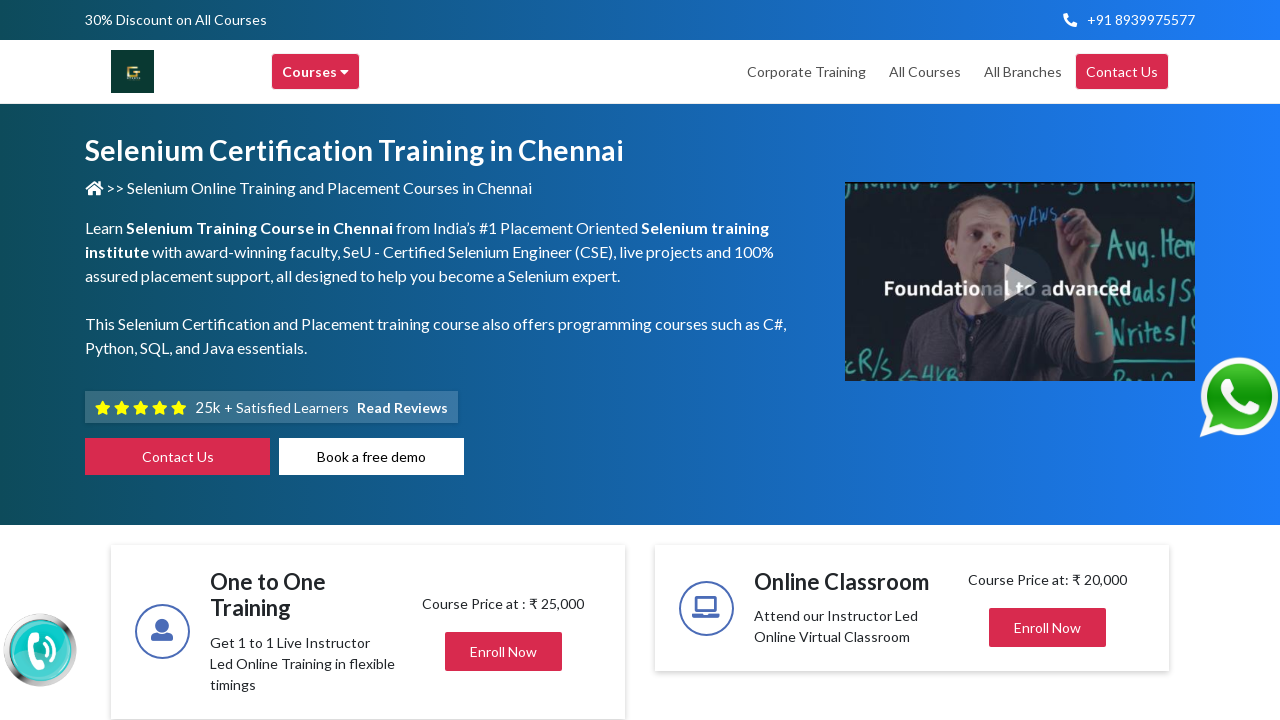

Navigated to Greenstech selenium course content page
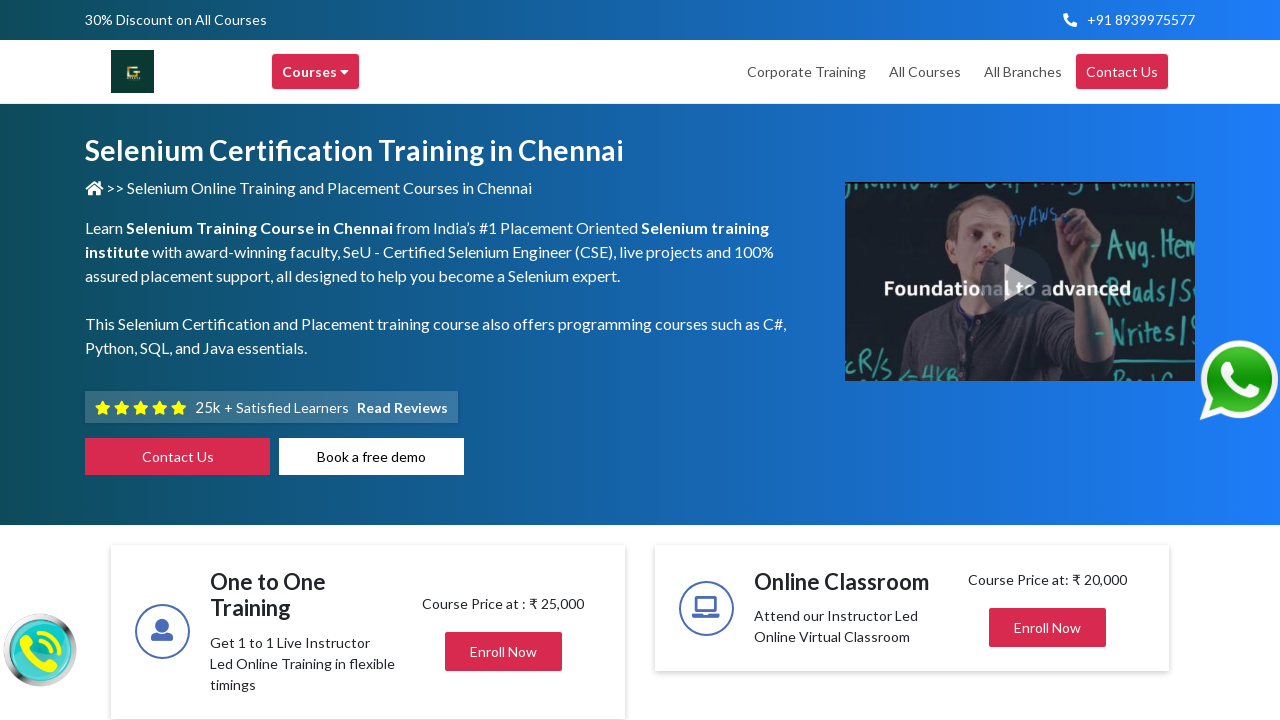

Clicked on heading element with id 'heading20' at (1048, 361) on #heading20
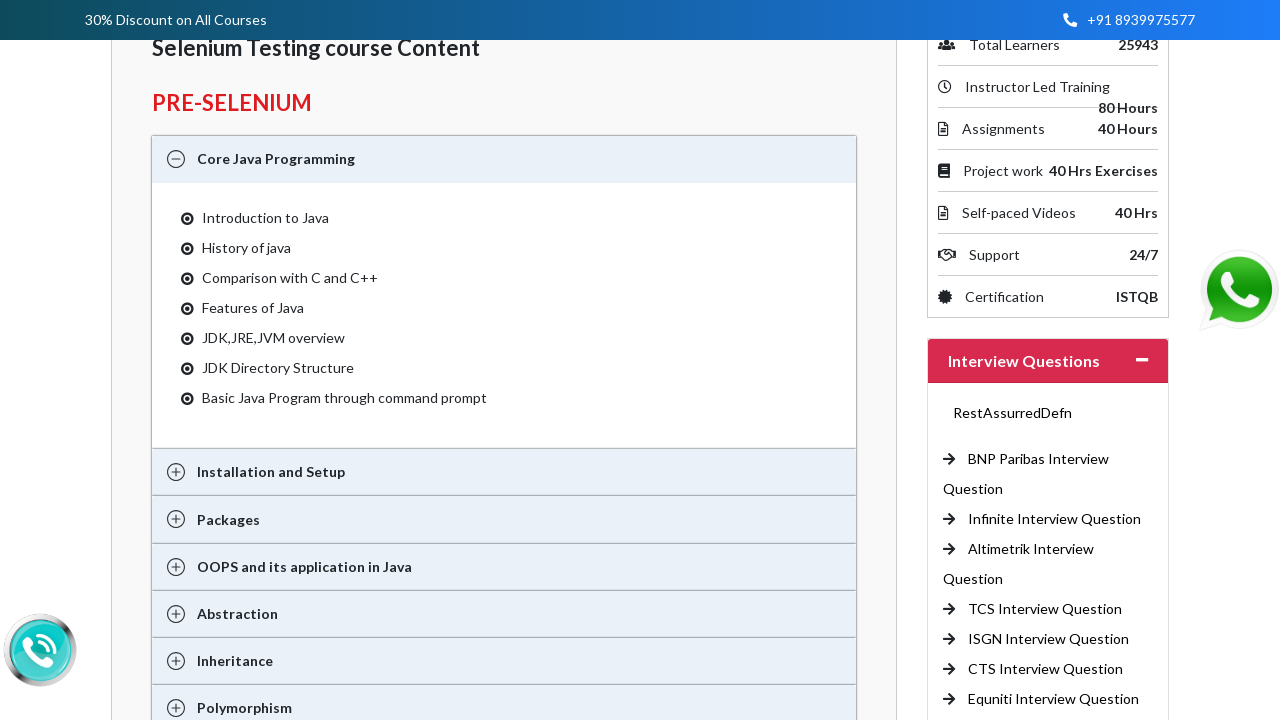

Clicked on the Interview Questions link at (1038, 459) on a[title='Interview Questions']
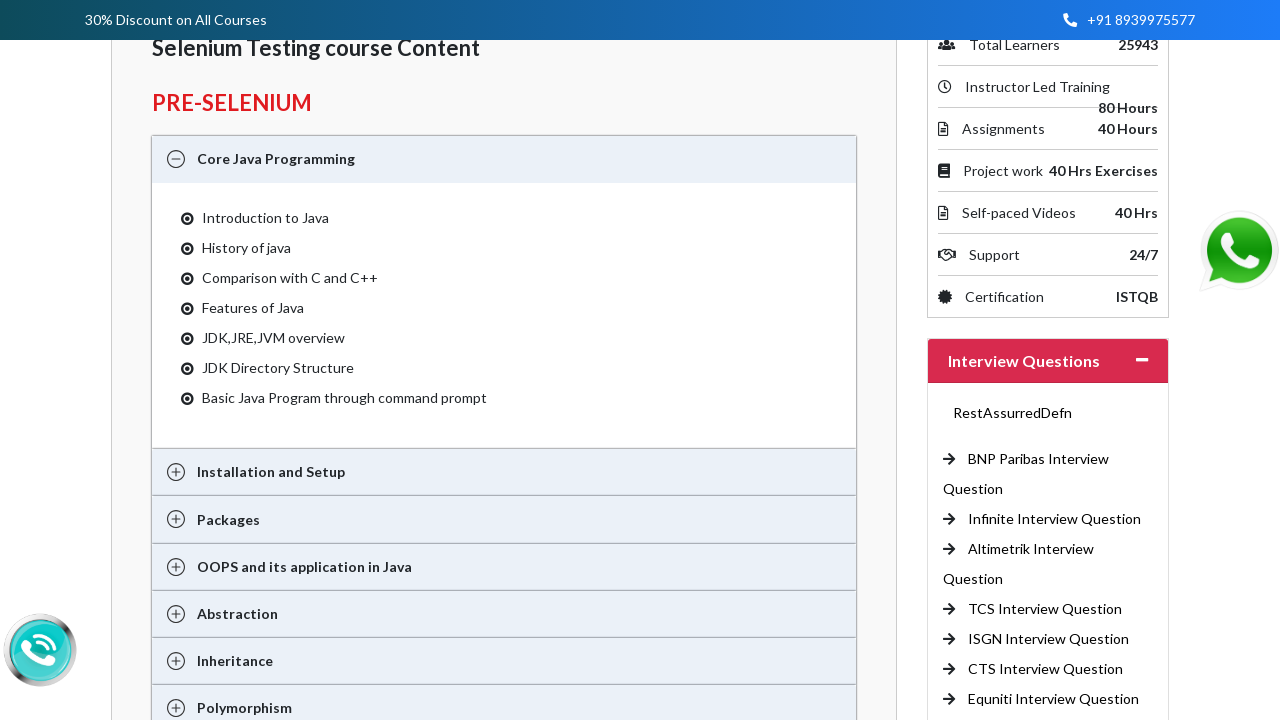

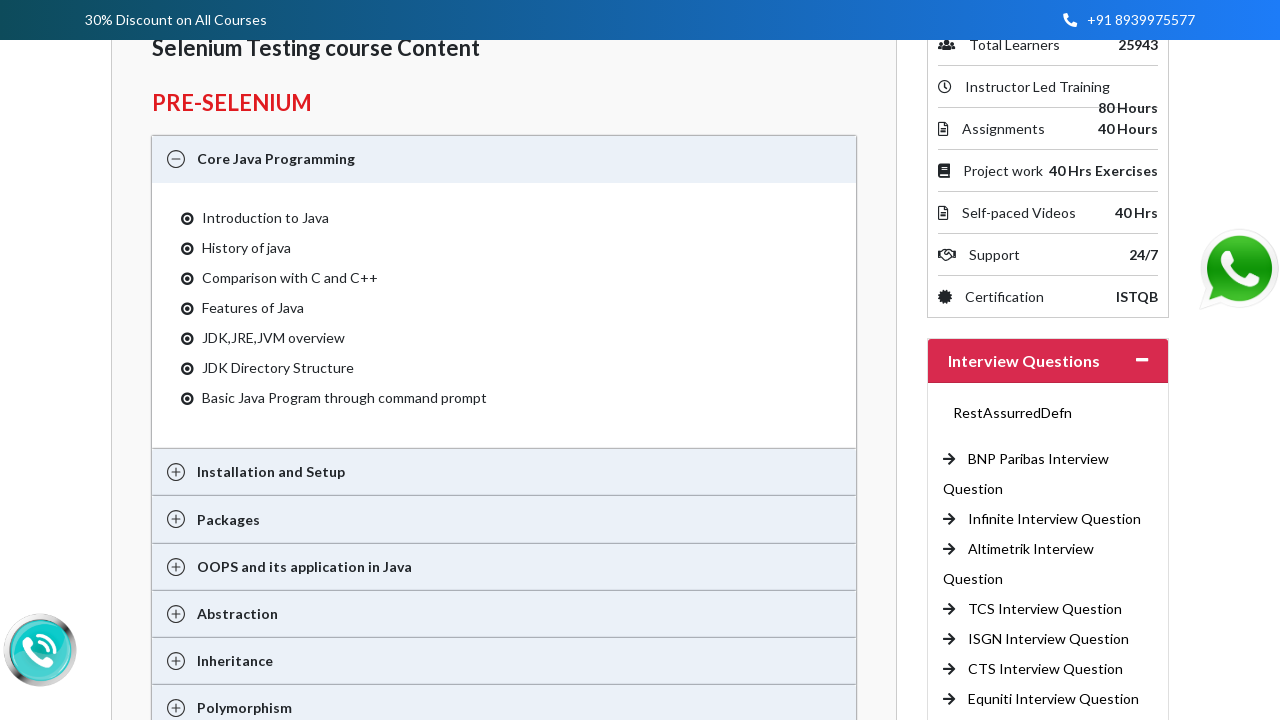